Tests dismissing a JavaScript confirm dialog by clicking the second button, dismissing the alert, and verifying the result message does not contain "successfuly"

Starting URL: https://the-internet.herokuapp.com/javascript_alerts

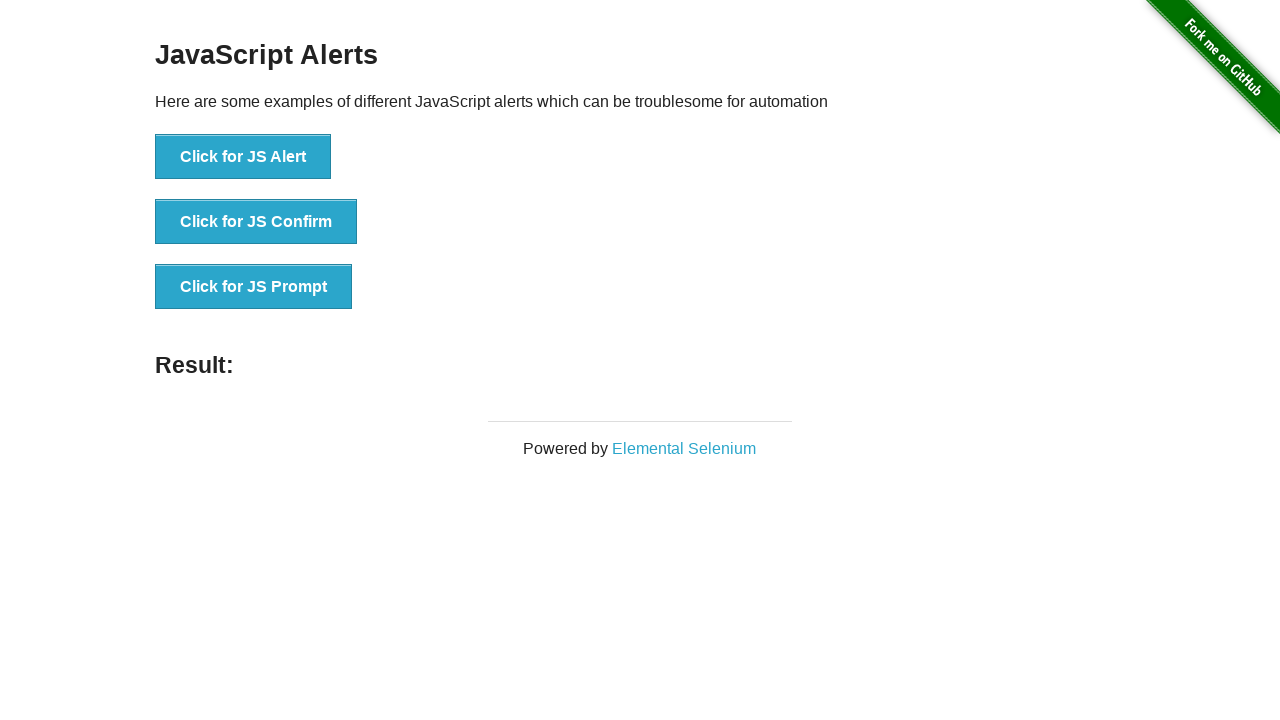

Set up dialog handler to dismiss the alert
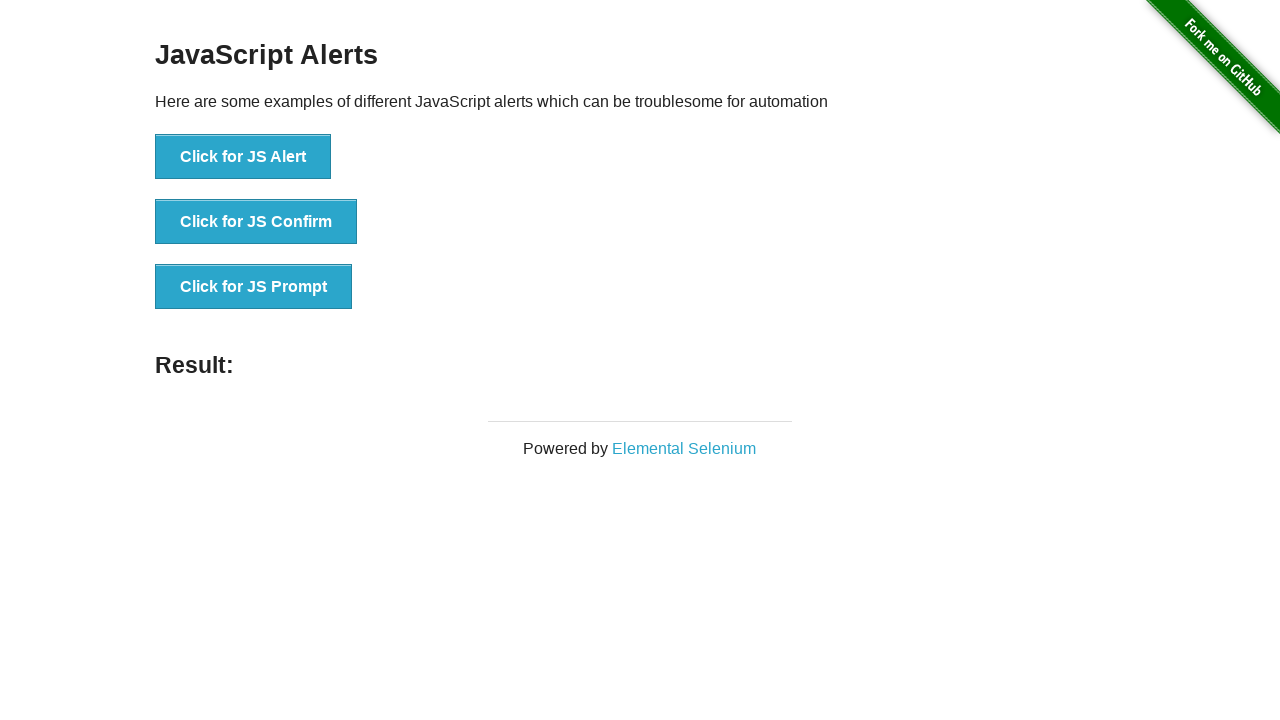

Clicked the JS Confirm button to trigger the dialog at (256, 222) on text=Click for JS Confirm
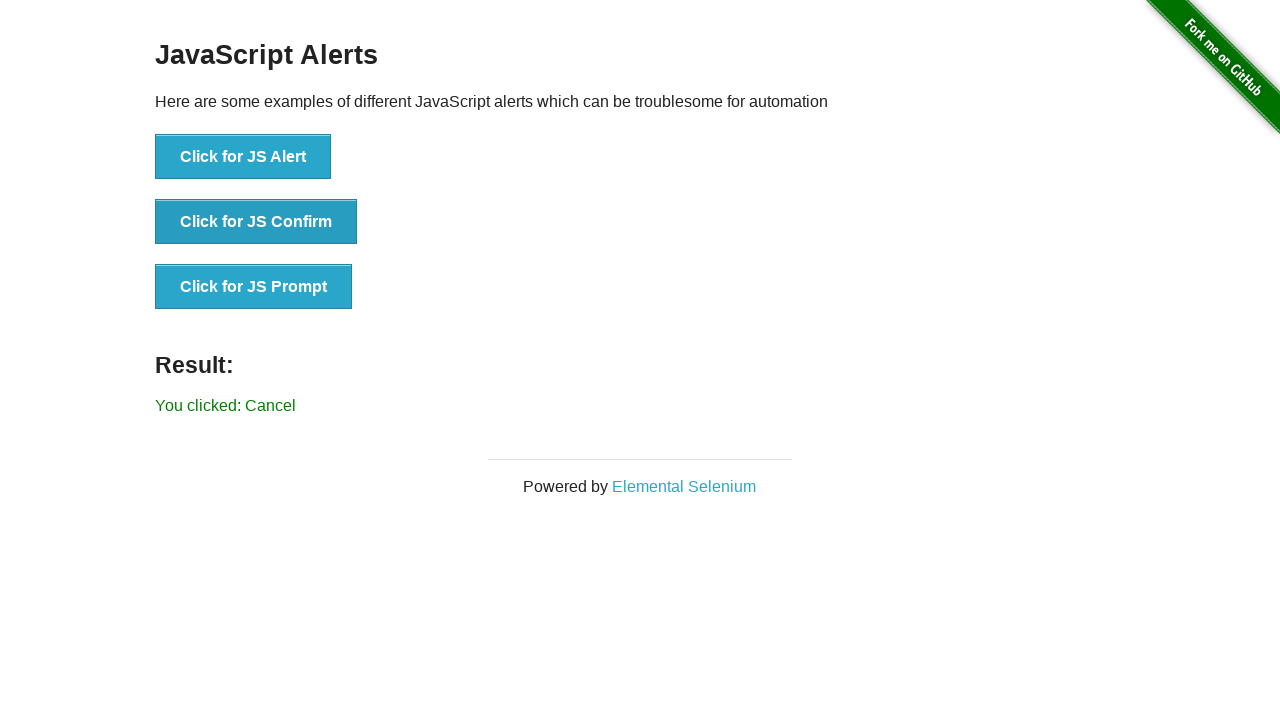

Waited for result message element to appear
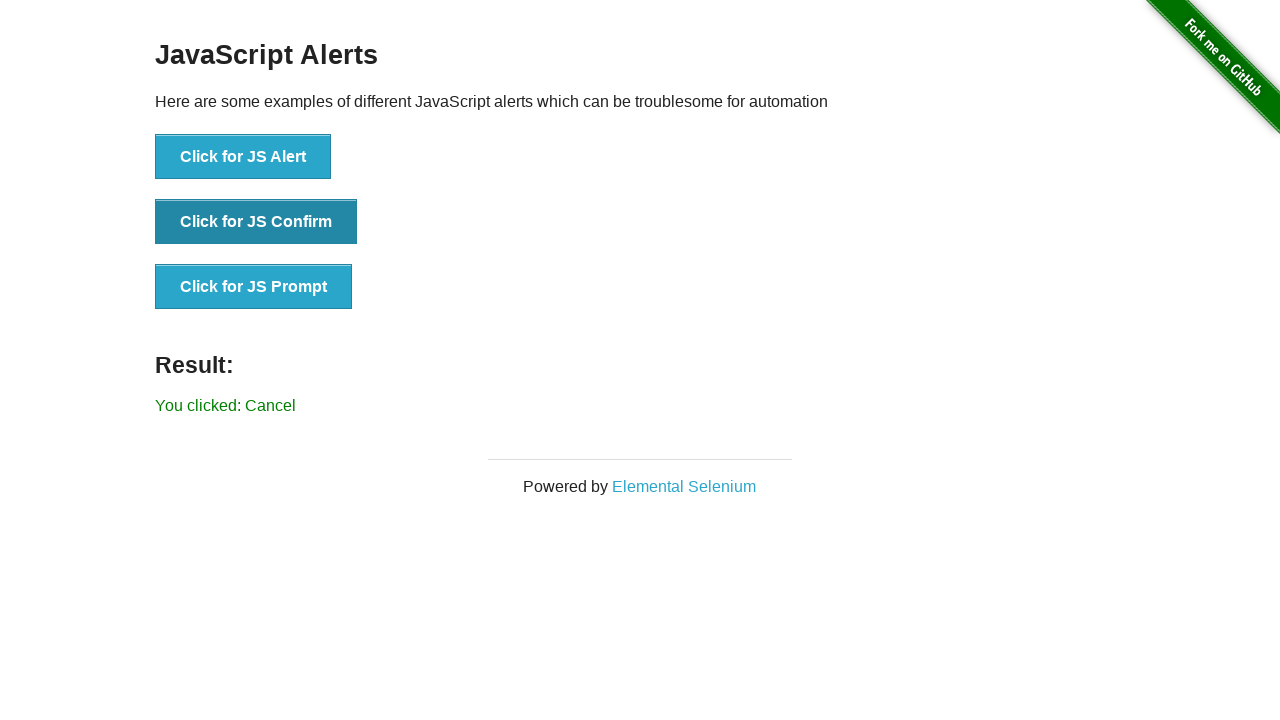

Retrieved result message text content
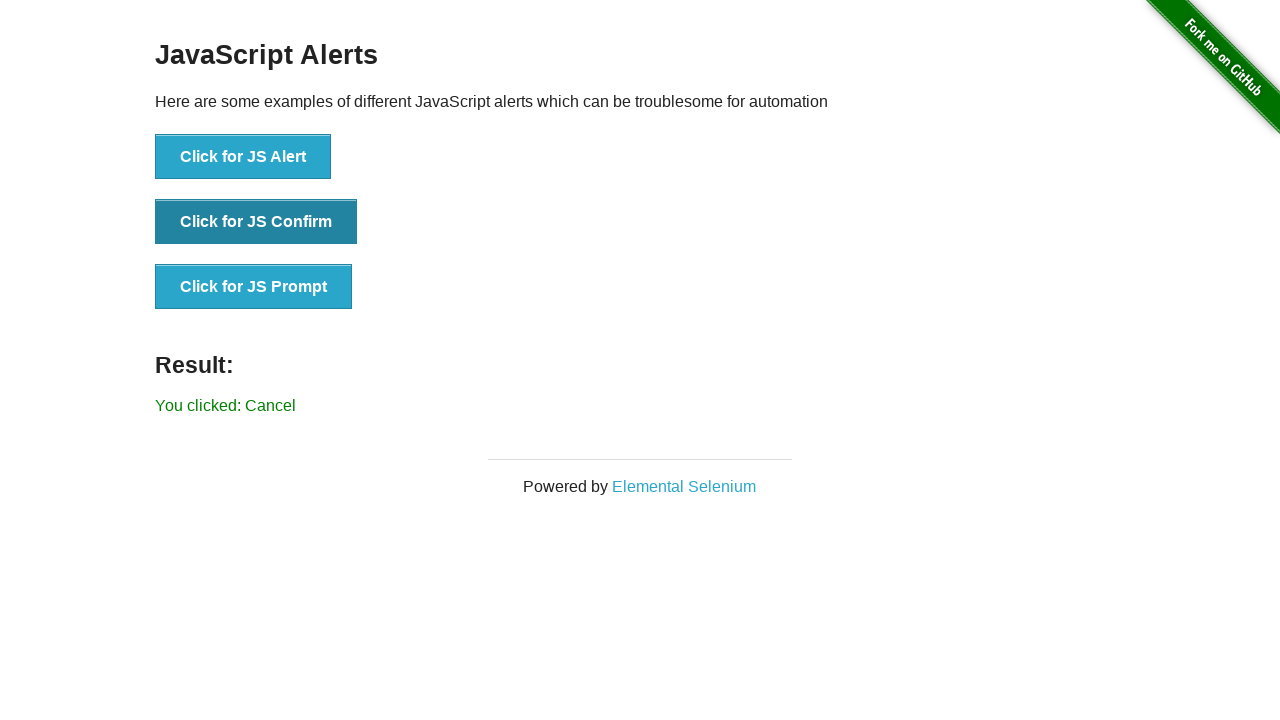

Verified result message does not contain 'successfuly'
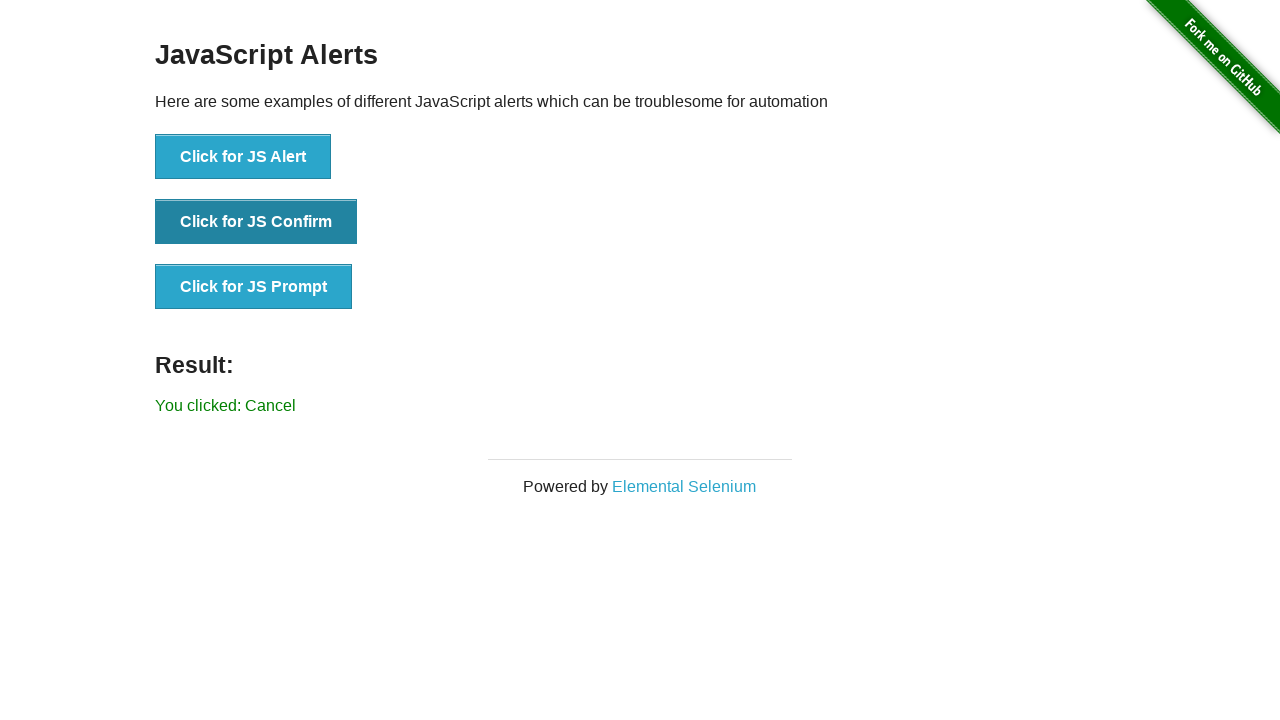

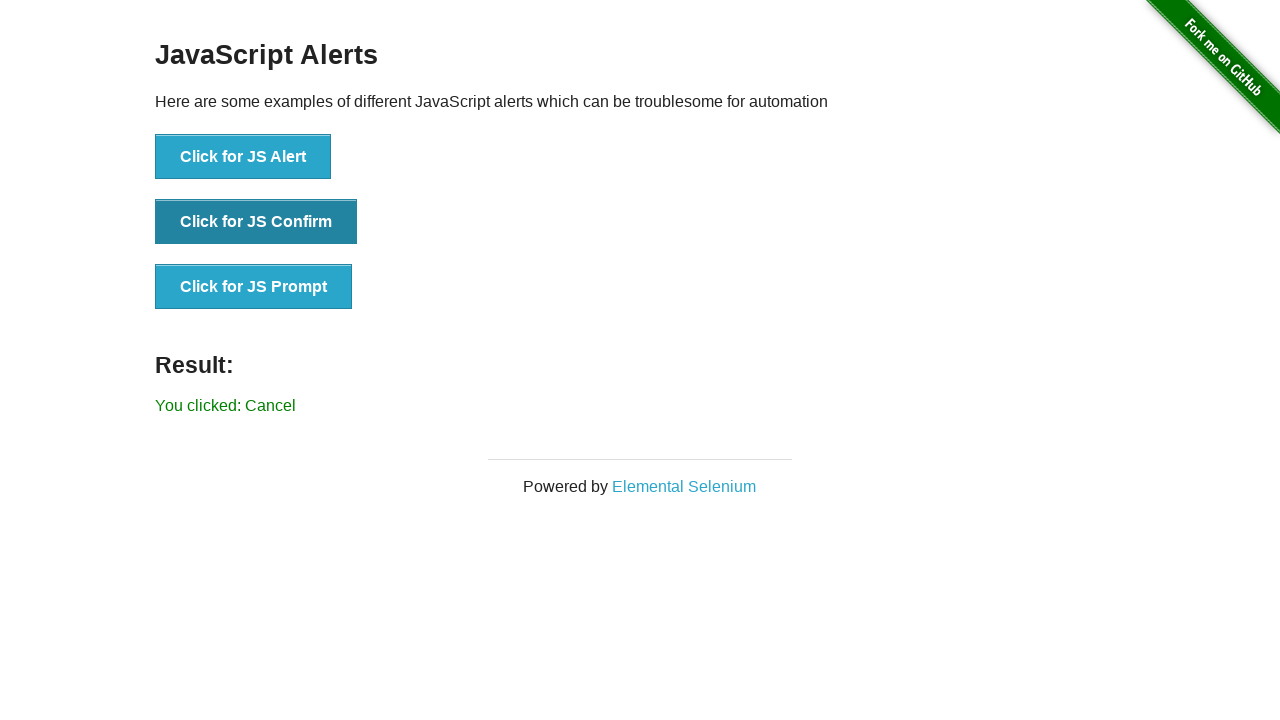